Tests right-click context menu functionality by right-clicking an element and selecting the "Delete" option from the context menu

Starting URL: http://swisnl.github.io/jQuery-contextMenu/demo.html

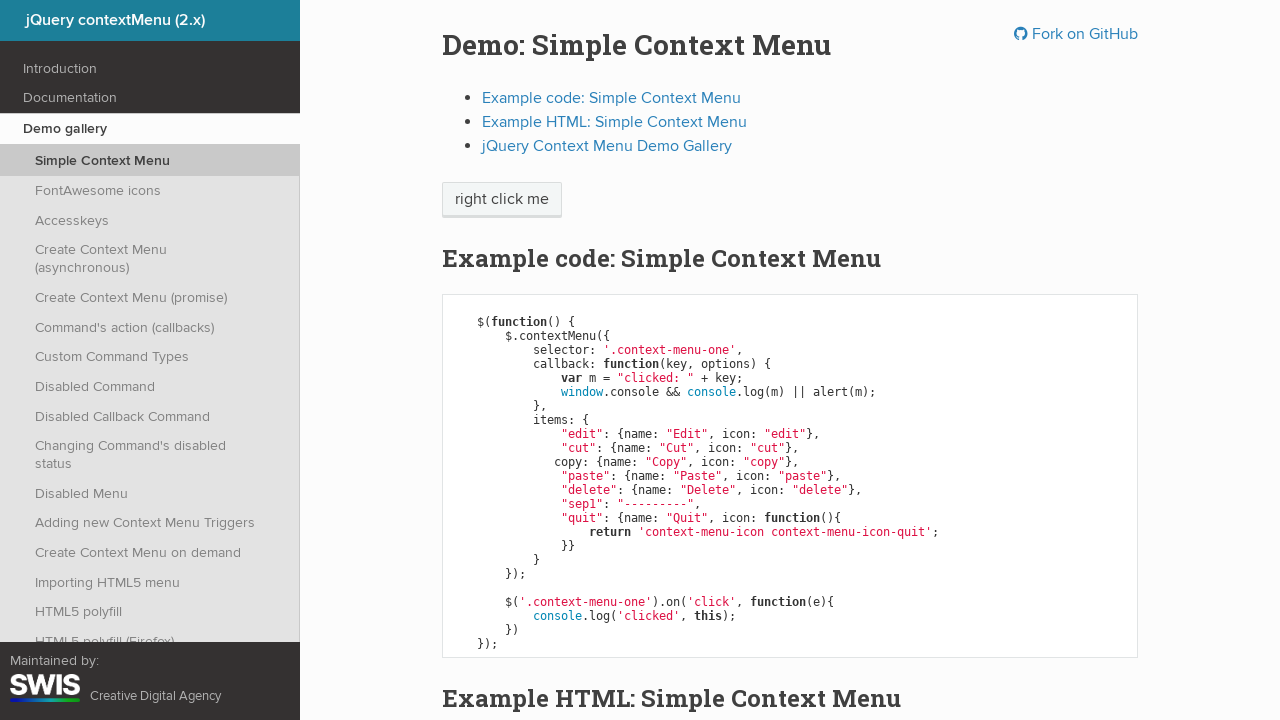

Located the 'right click me' element
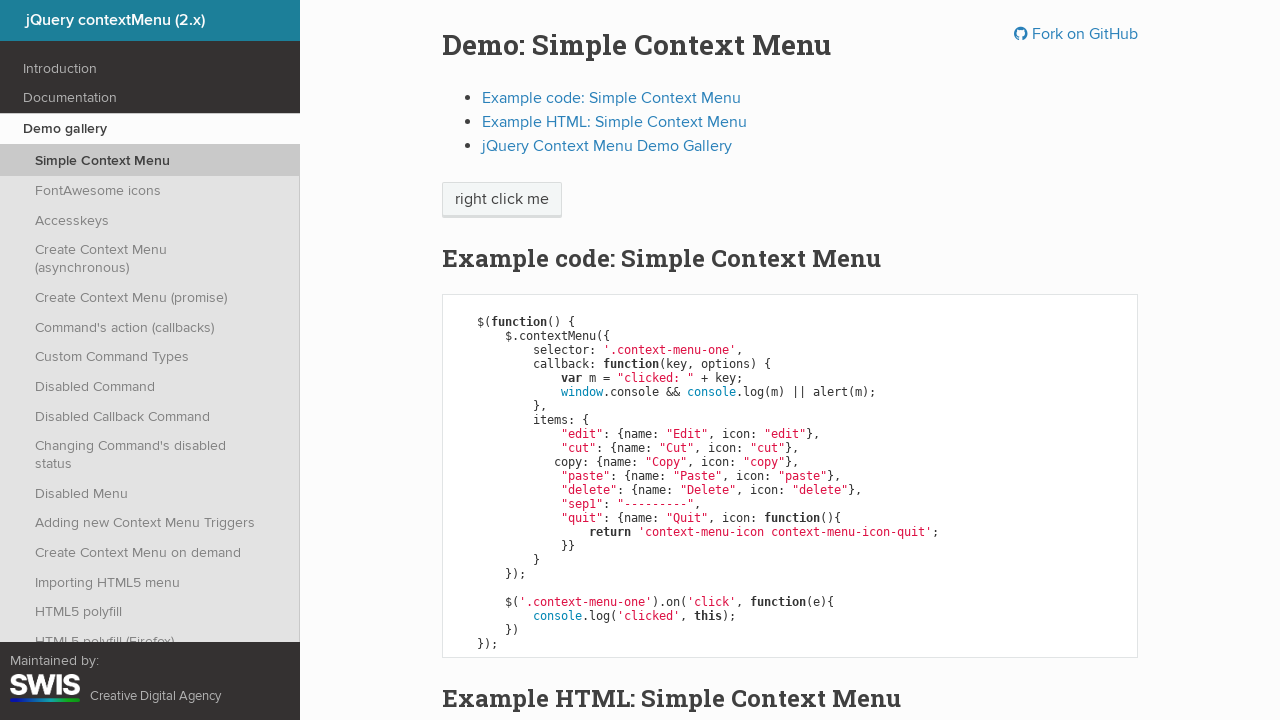

Right-clicked the element to open context menu at (502, 200) on xpath=//span[text()='right click me']
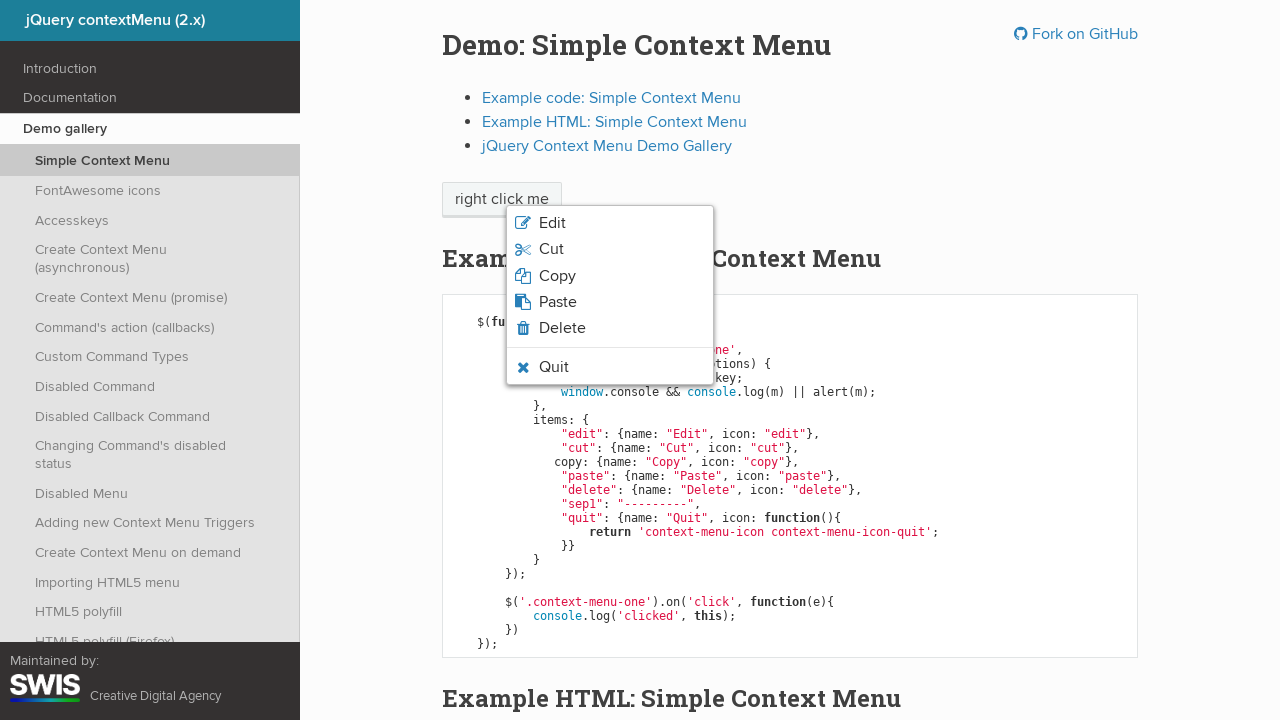

Located the Delete option in context menu
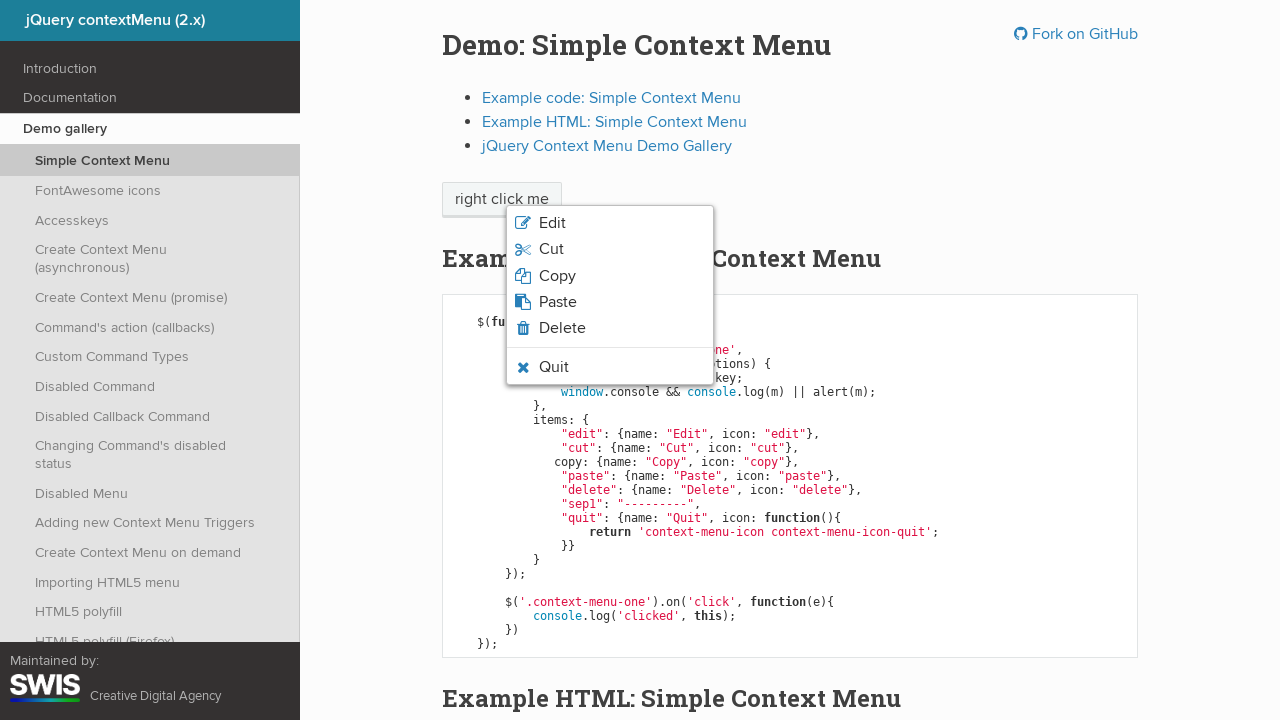

Clicked the Delete option from context menu at (610, 328) on xpath=//ul[@class='context-menu-list context-menu-root']/li[span] >> internal:ha
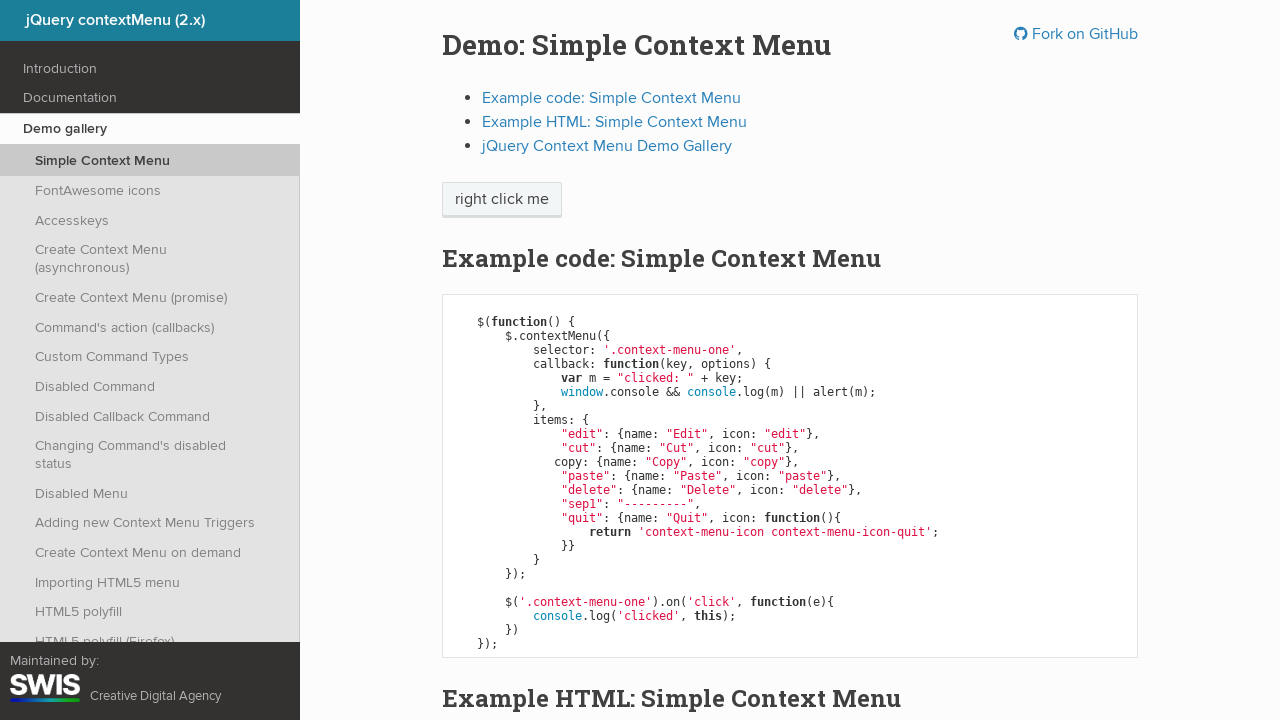

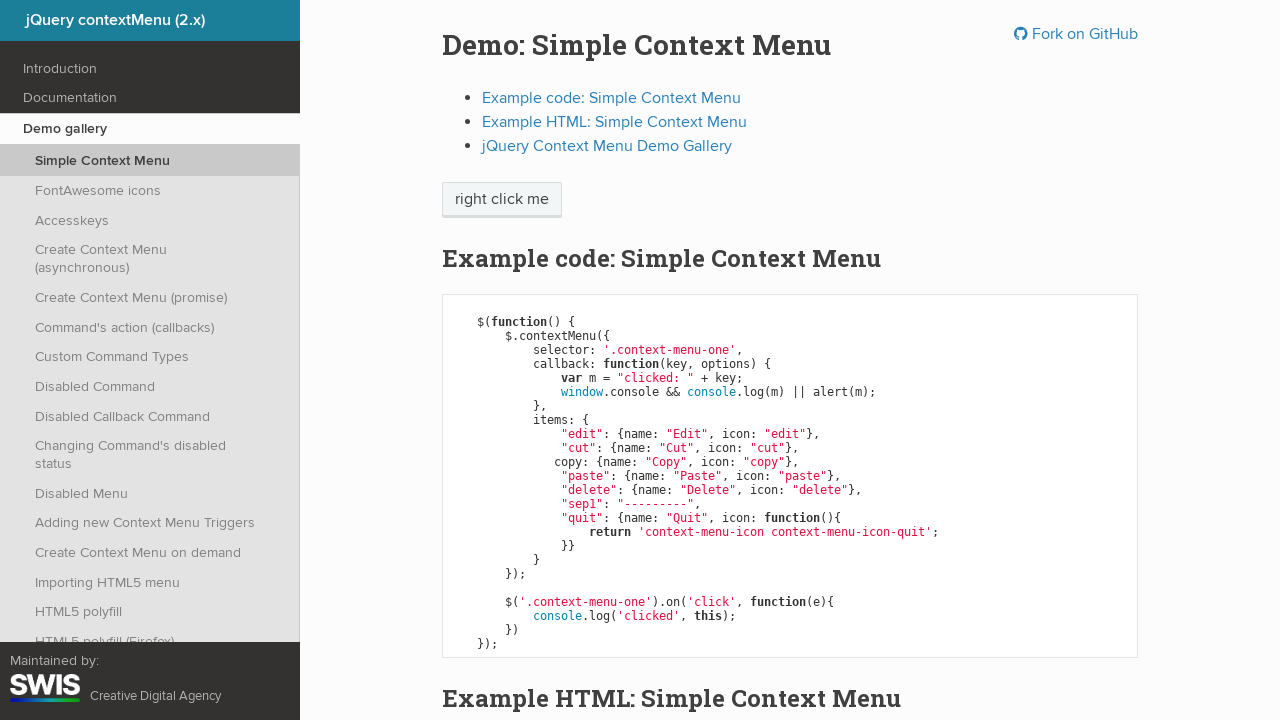